Tests a form that calculates the sum of two numbers by reading them from the page, calculating the result, selecting it from a dropdown, and submitting the form

Starting URL: http://suninjuly.github.io/selects1.html

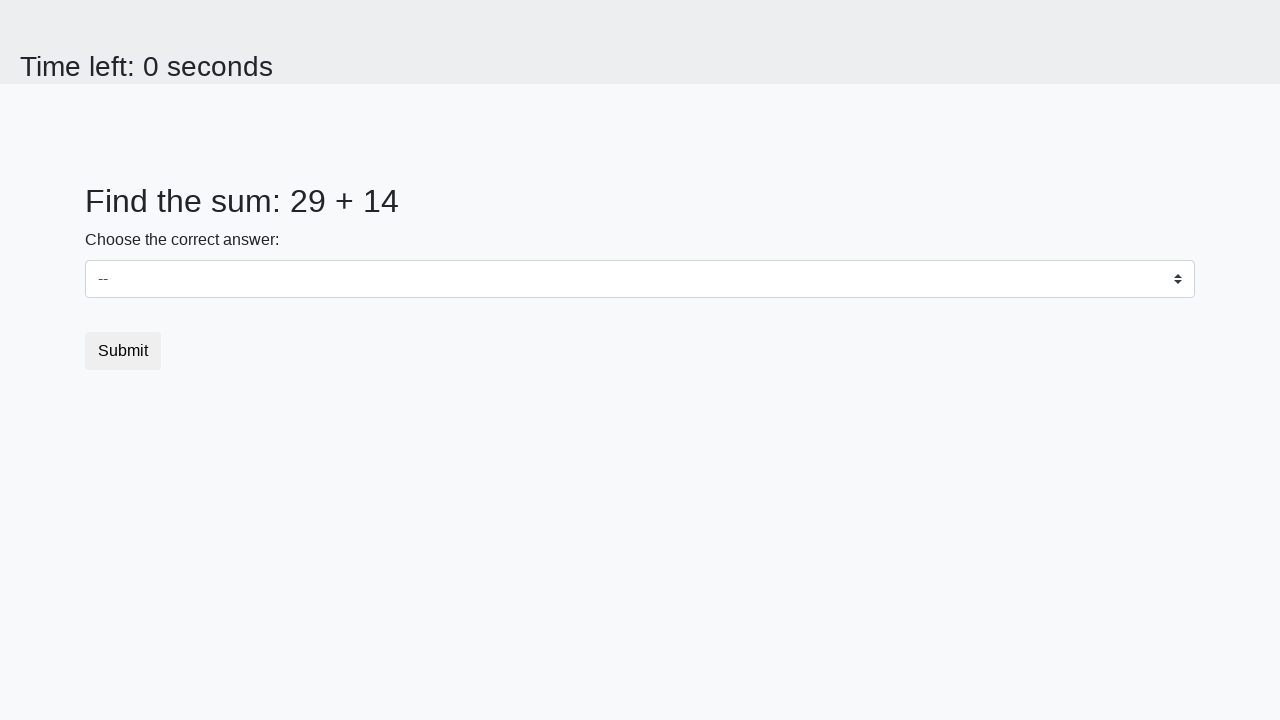

Retrieved first number from page (#num1)
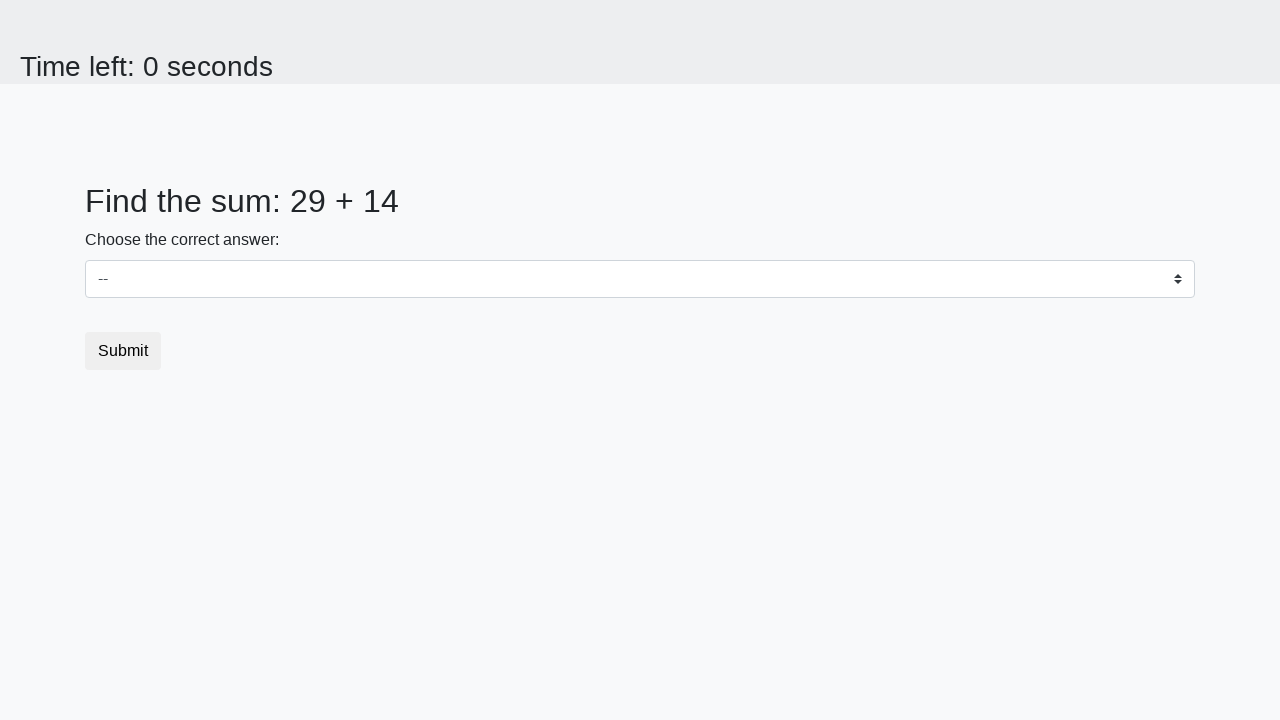

Retrieved second number from page (#num2)
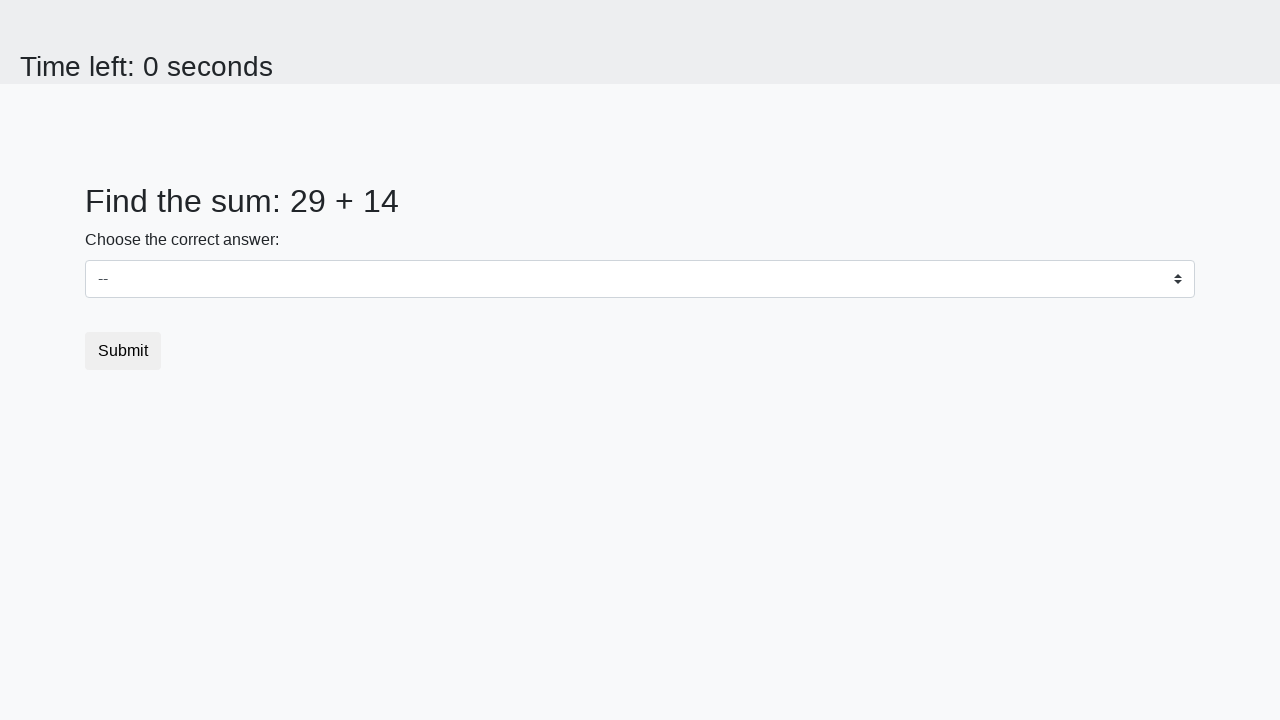

Calculated sum: 29 + 14 = 43
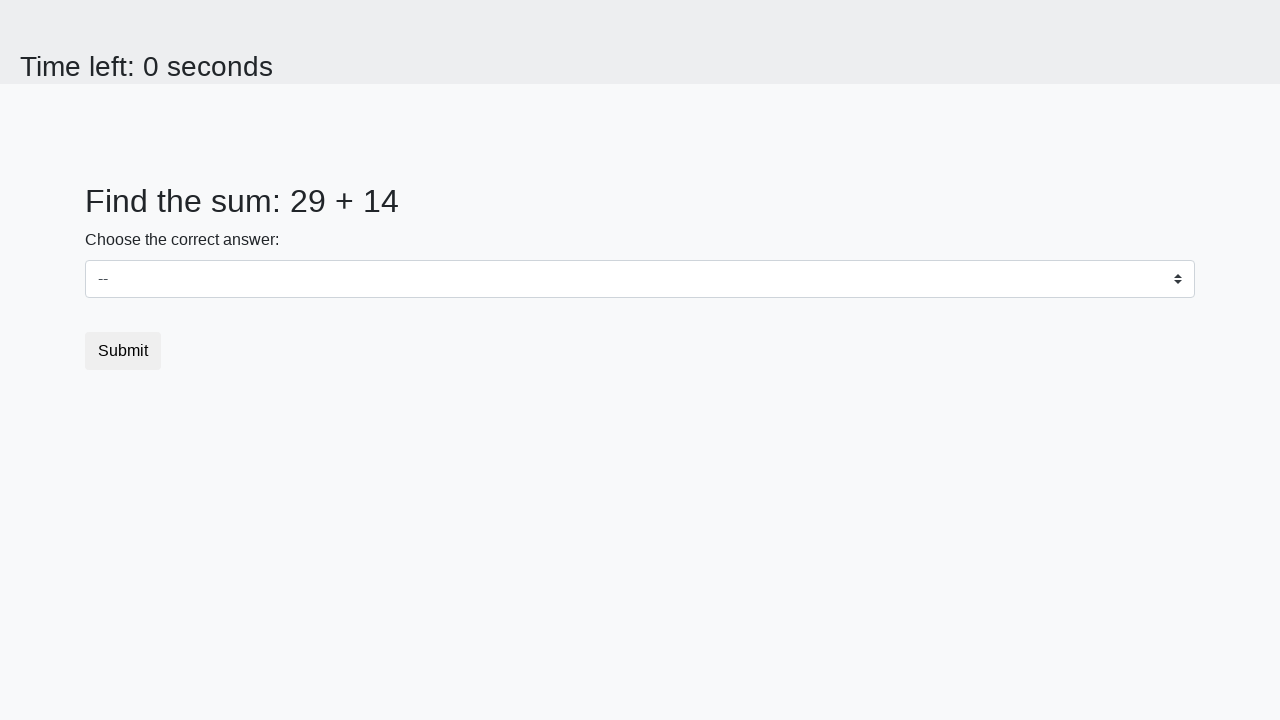

Selected calculated sum '43' from dropdown on #dropdown
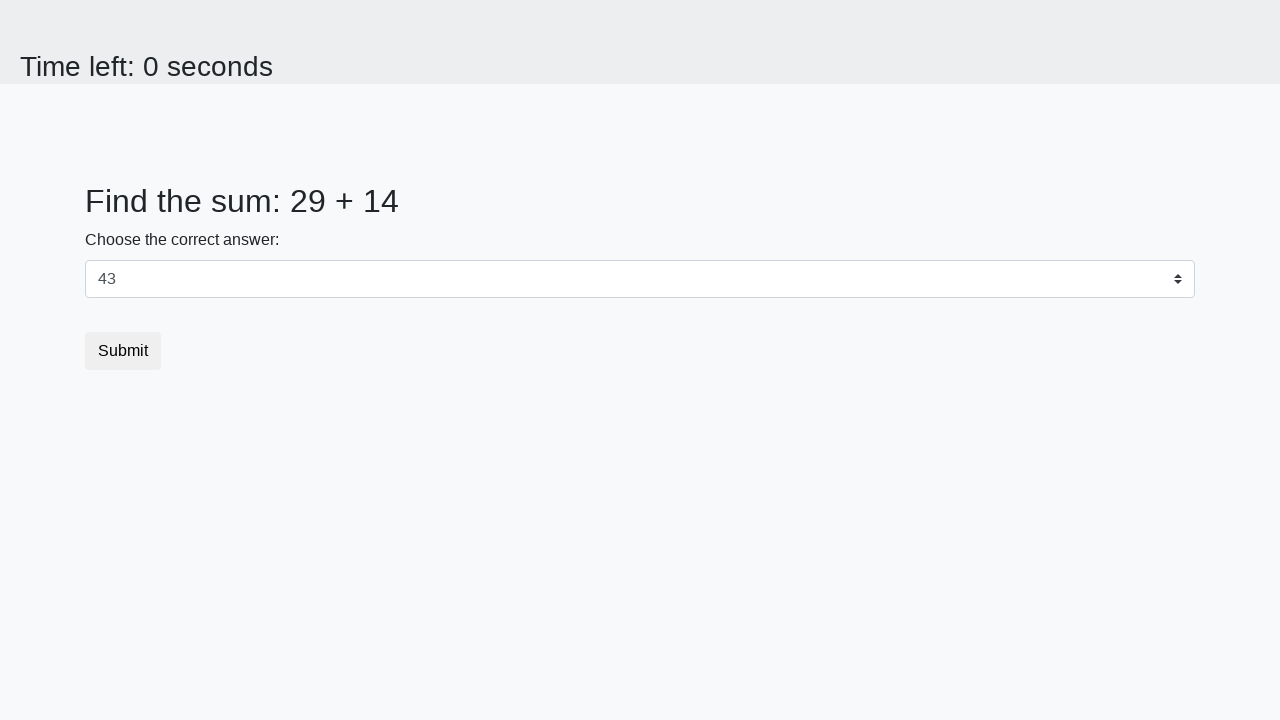

Clicked submit button to complete form submission at (123, 351) on button.btn[type="submit"]
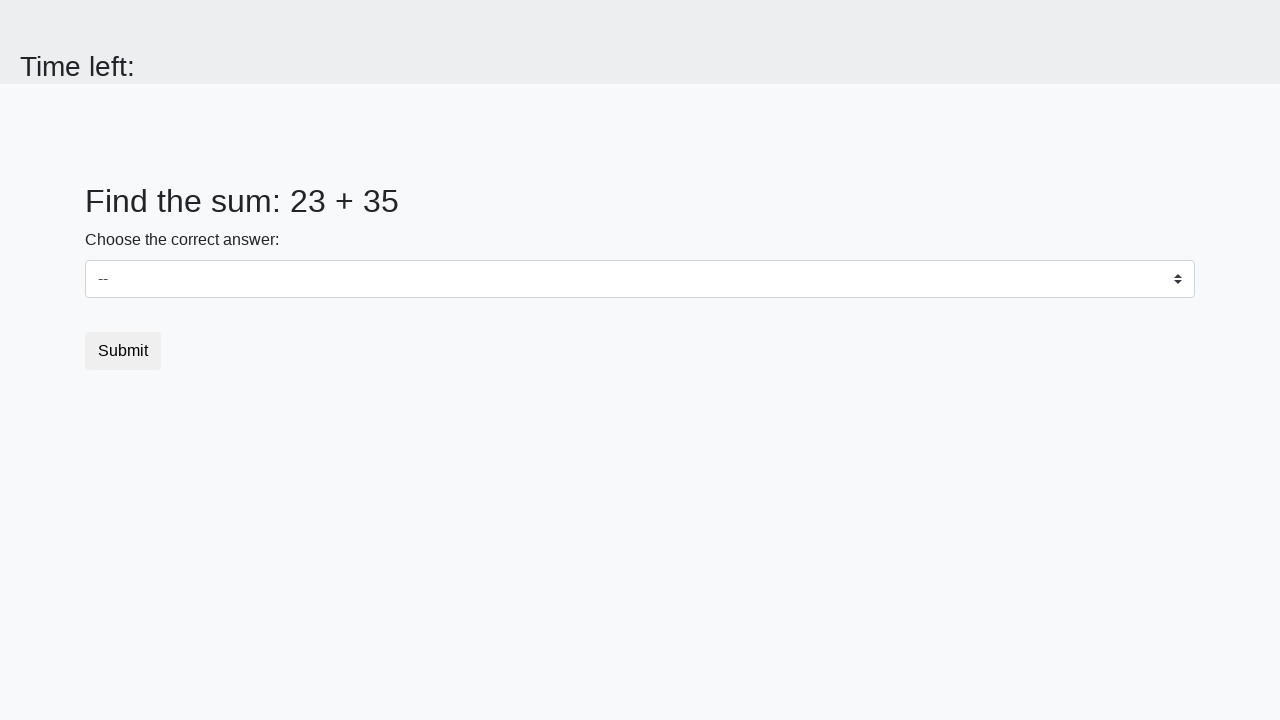

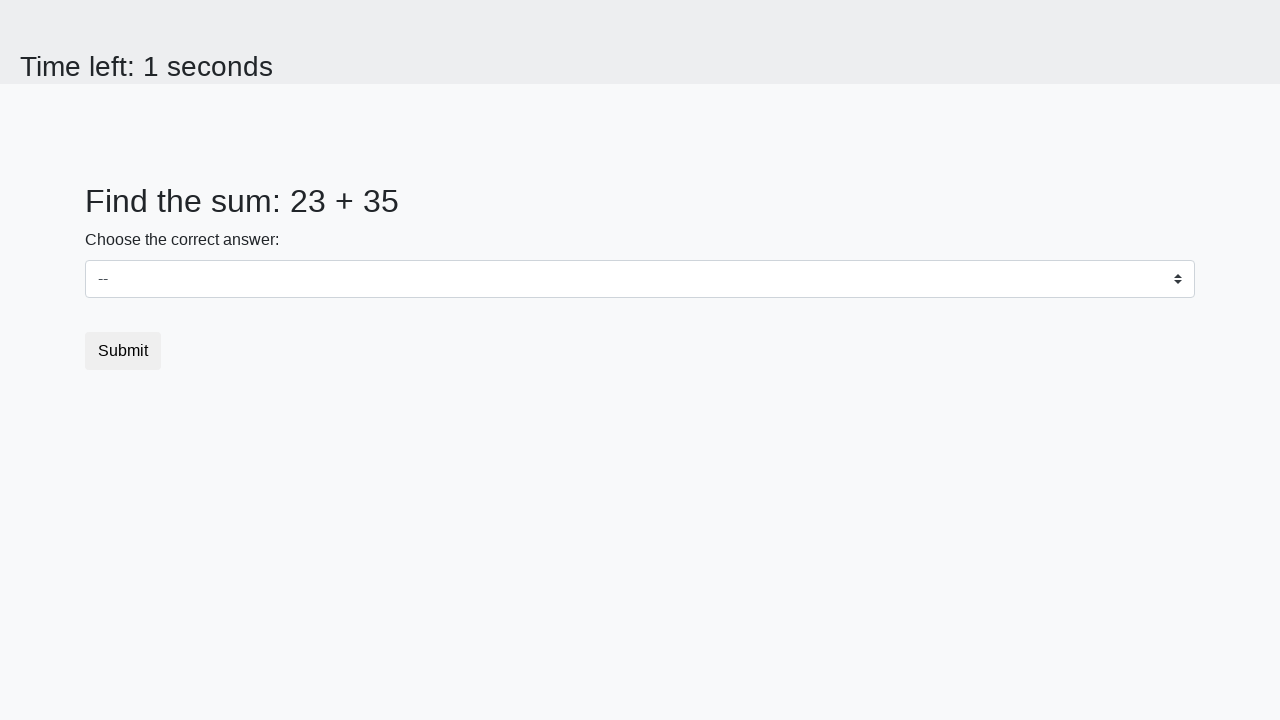